Navigates to Caelum homepage and verifies the page title contains "Caelum"

Starting URL: https://www.caelum.com.br

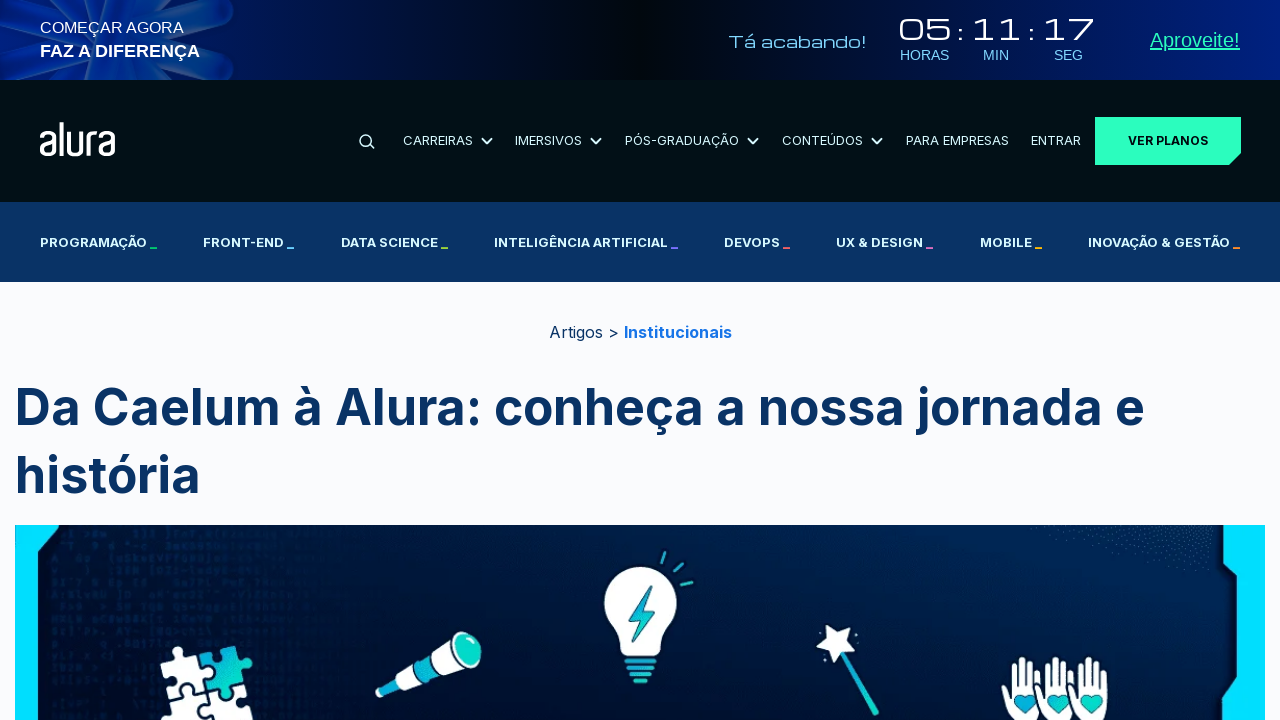

Navigated to Caelum homepage
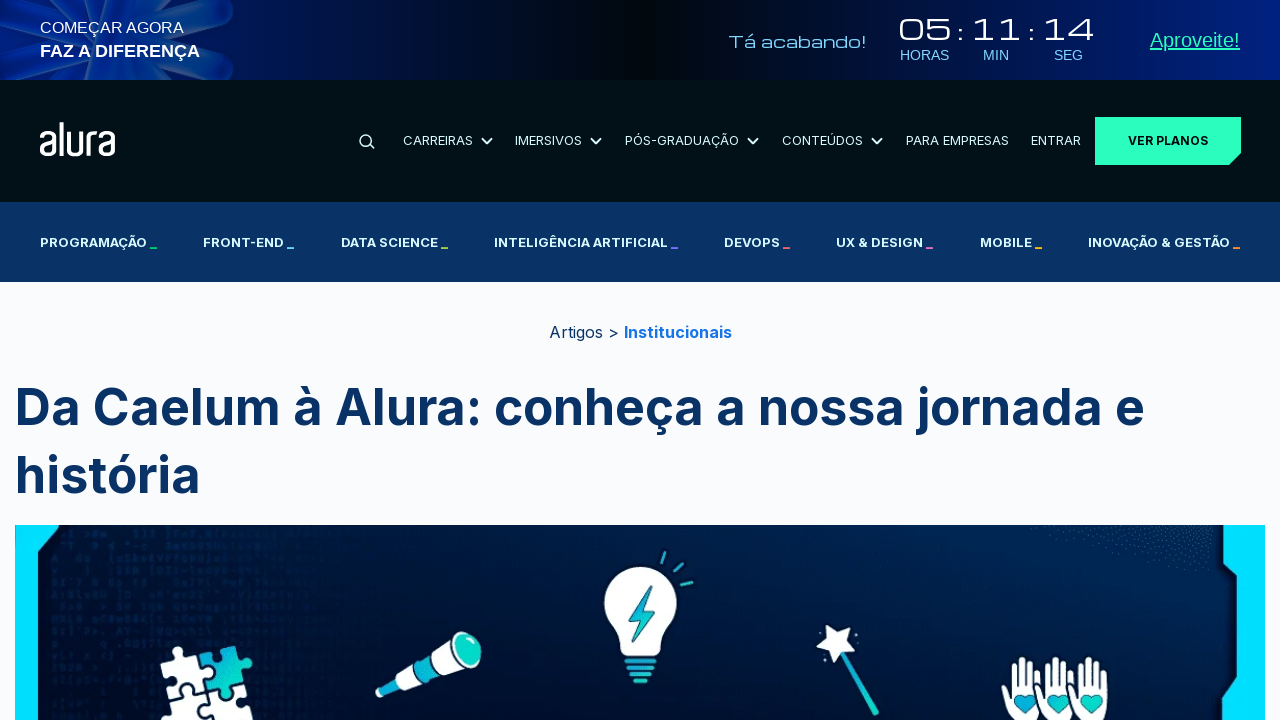

Page DOM content loaded
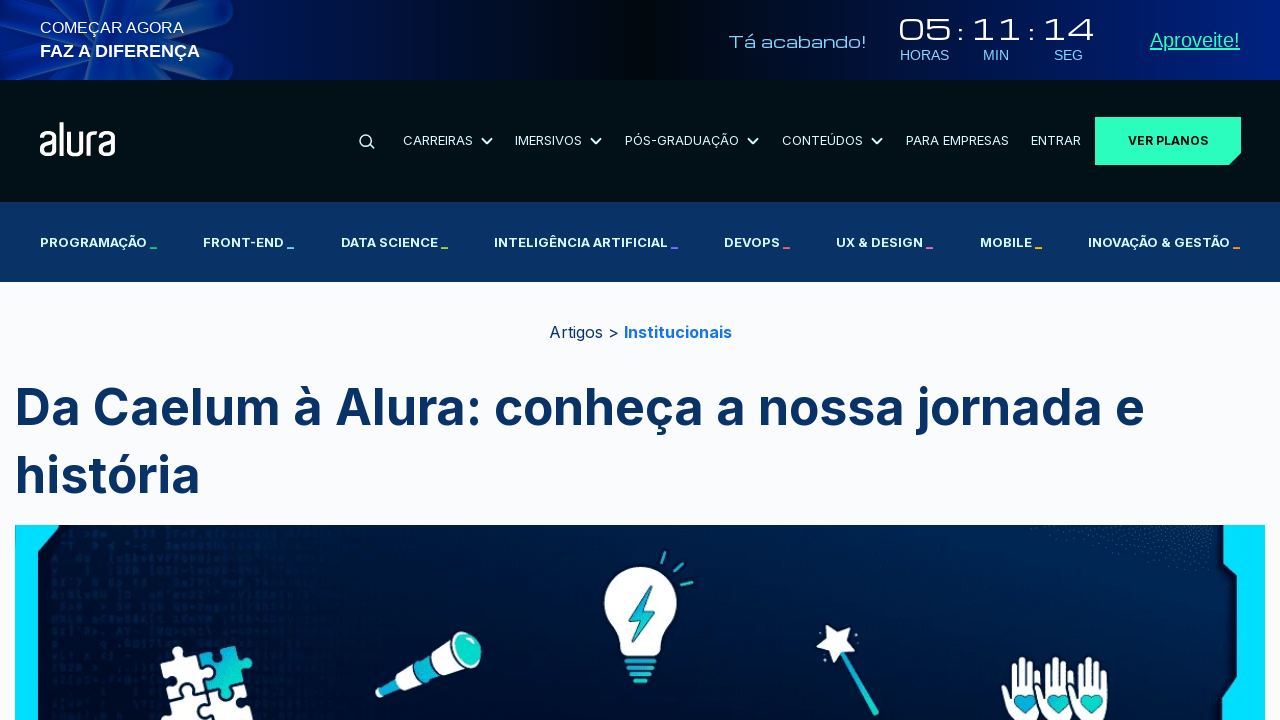

Verified page title contains 'Caelum': Da Caelum à Alura: conheça a nossa jornada e história
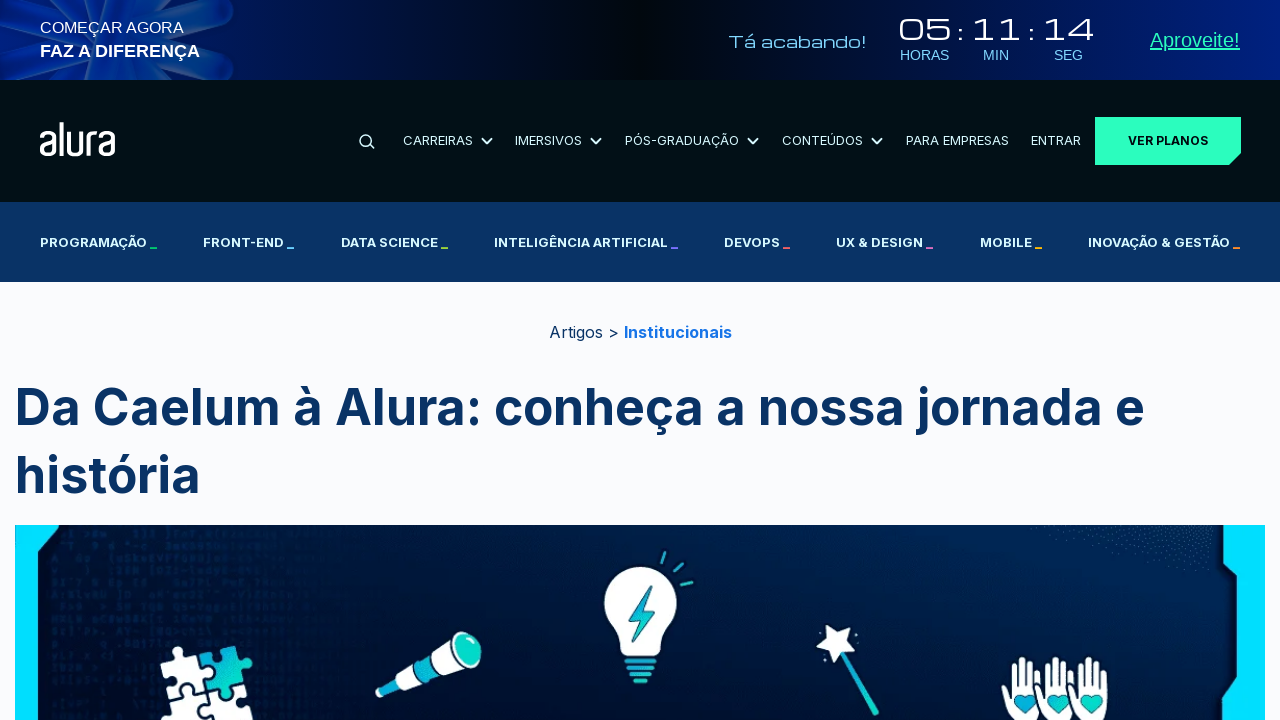

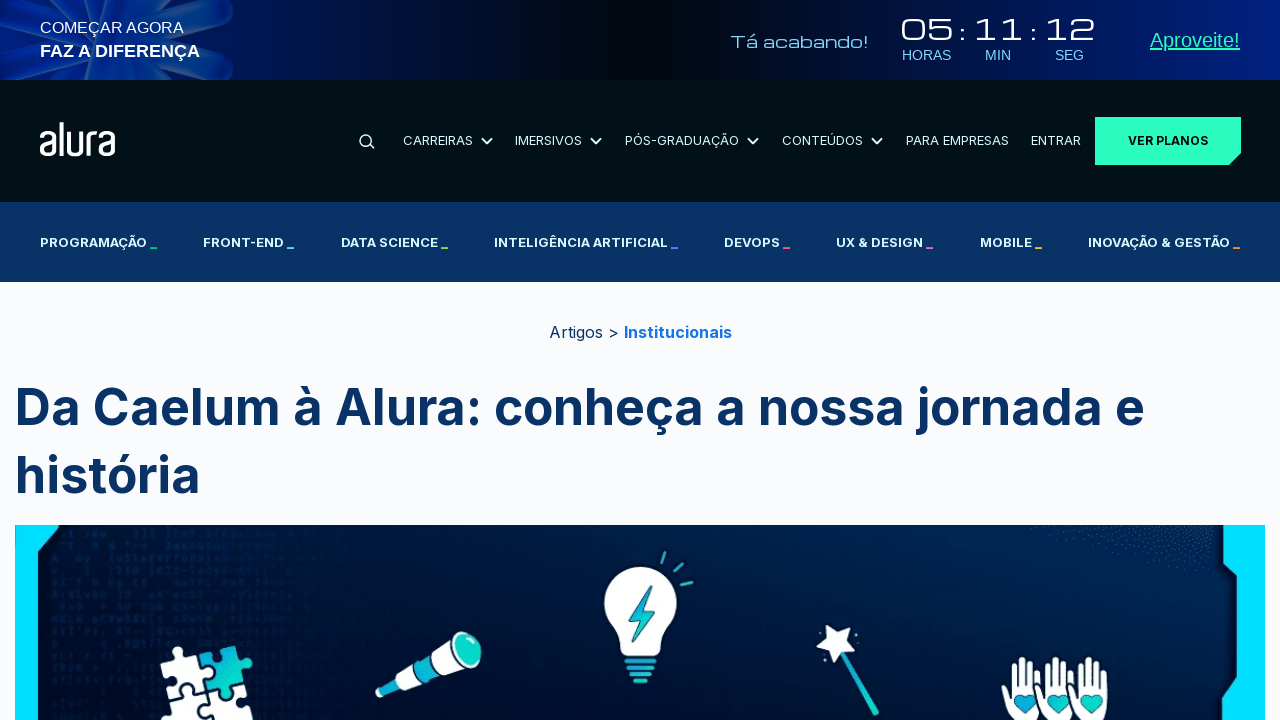